Tests dynamic loading by clicking start button and verifying "Hello World!" text appears after loading completes

Starting URL: https://automationfc.github.io/dynamic-loading/

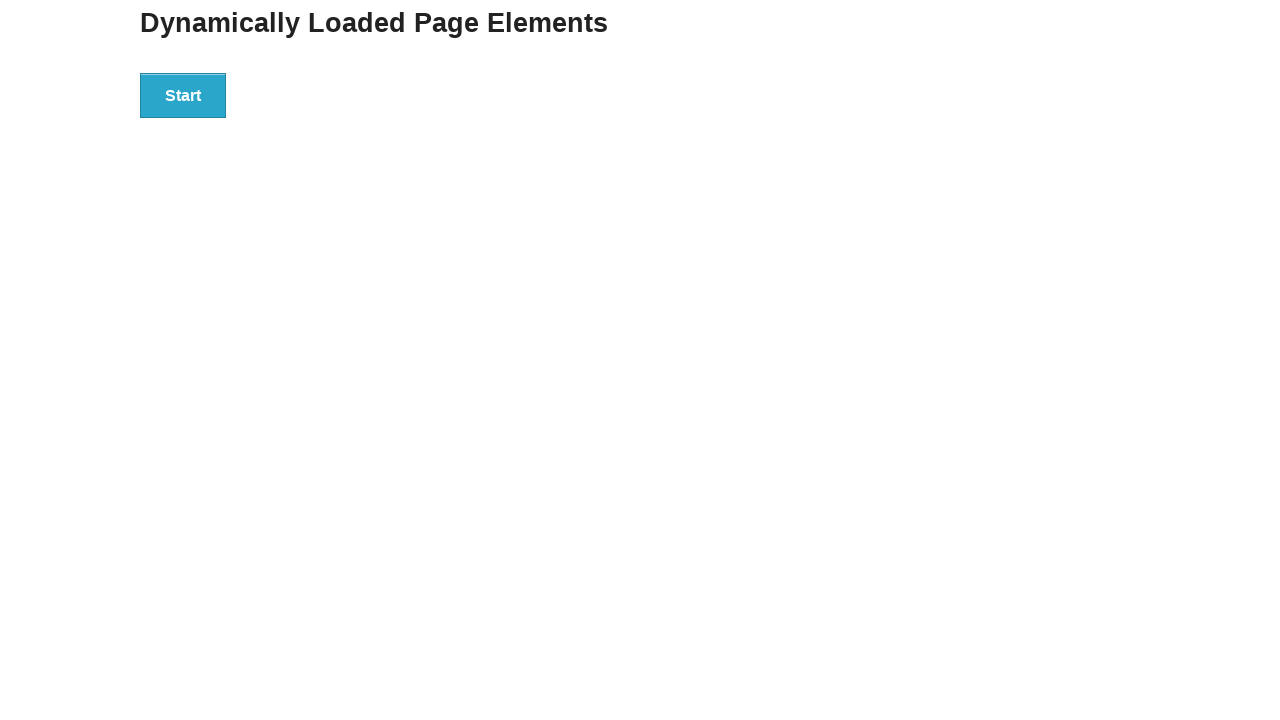

Clicked start button to trigger dynamic loading at (183, 95) on div#start>button
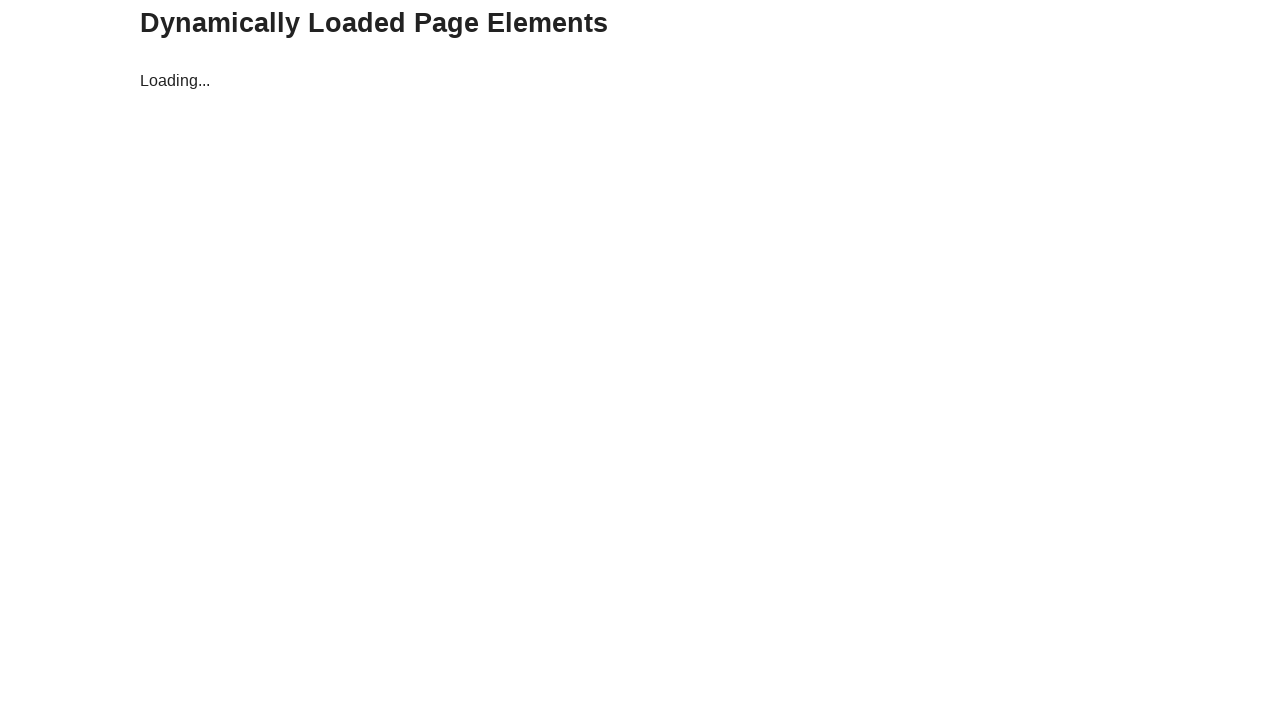

Waited for 'Hello World!' text to appear after loading completes
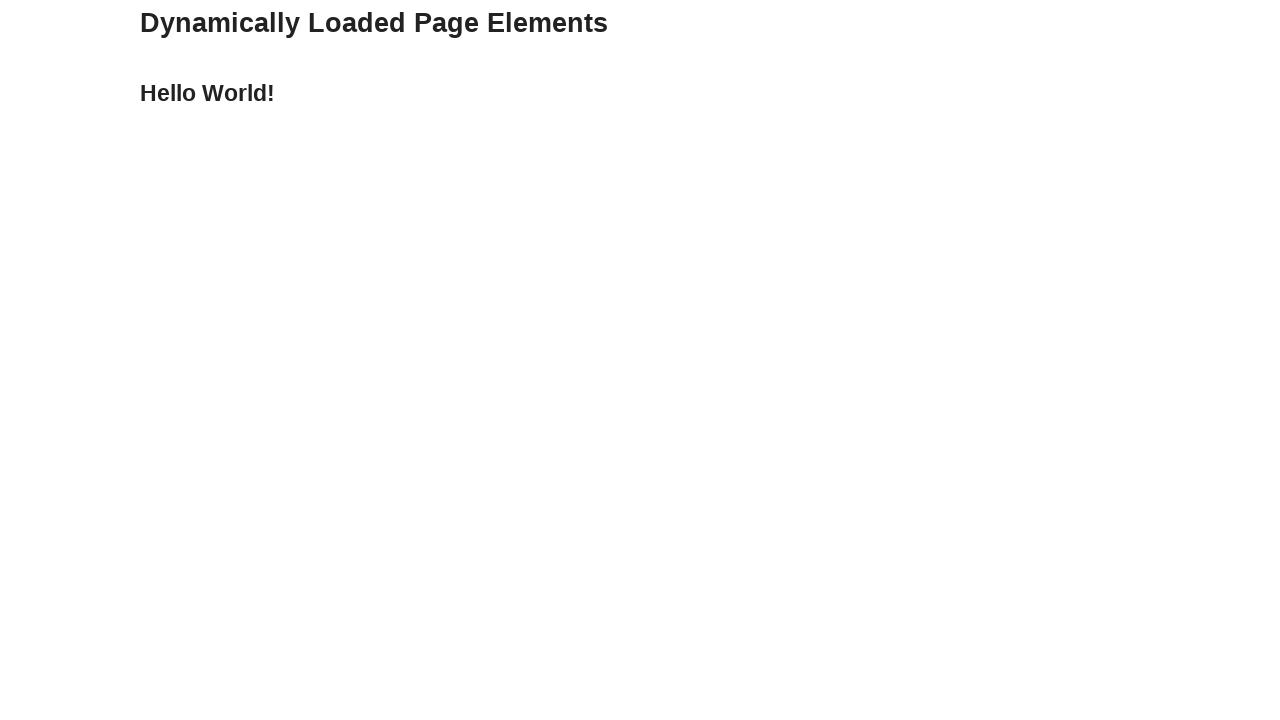

Verified 'Hello World!' text is displayed
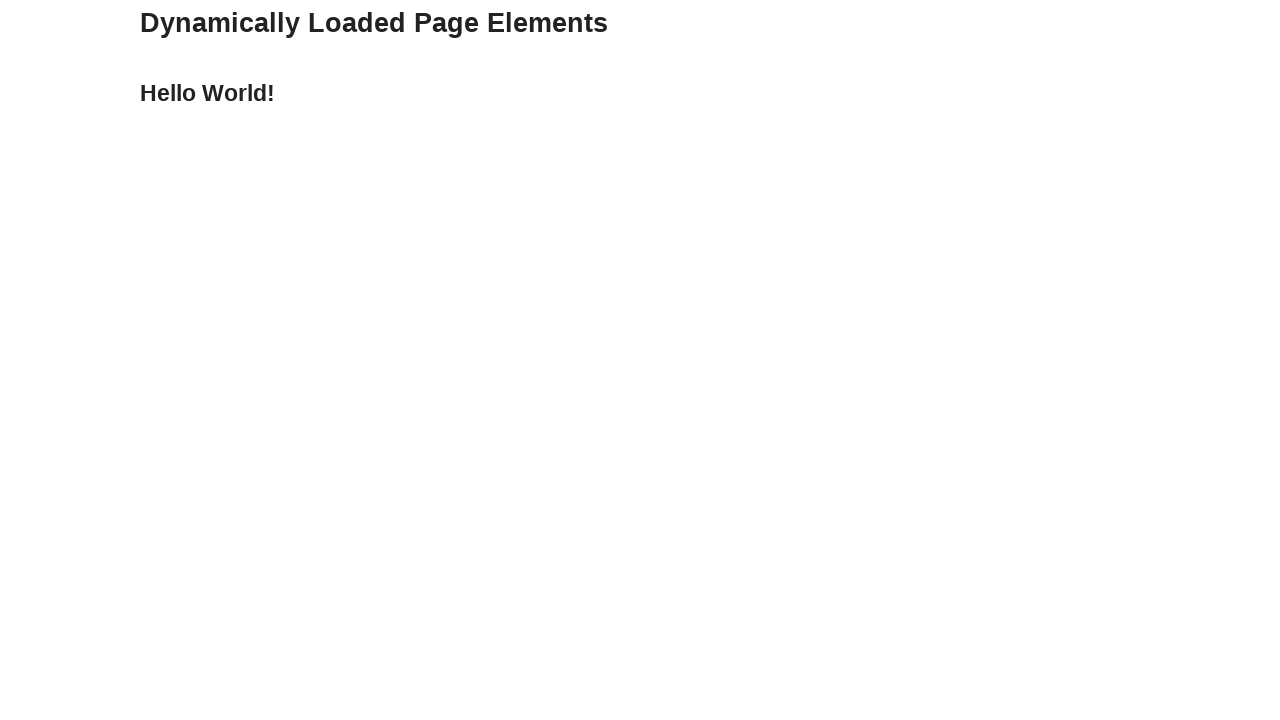

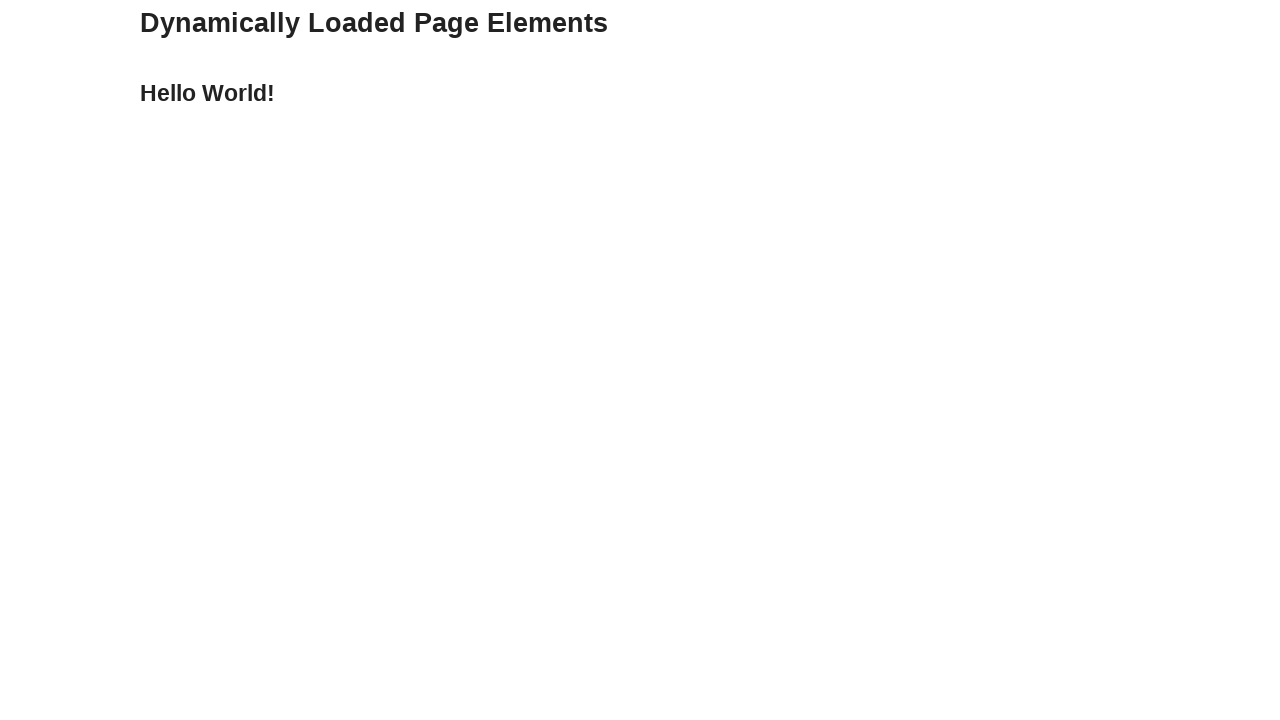